Navigates to the Reed.co.uk online courses page and maximizes the browser window to verify the page loads correctly

Starting URL: https://www.reed.co.uk/courses/online?page=1

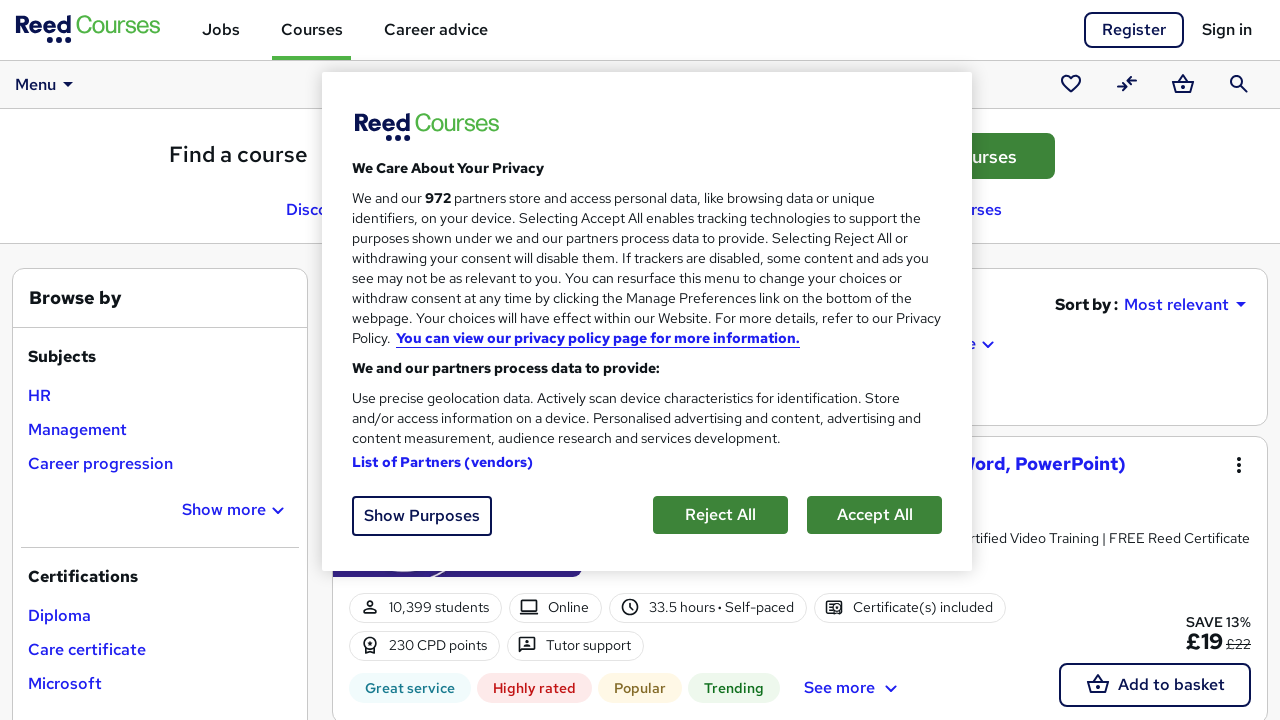

Navigated to Reed.co.uk online courses page
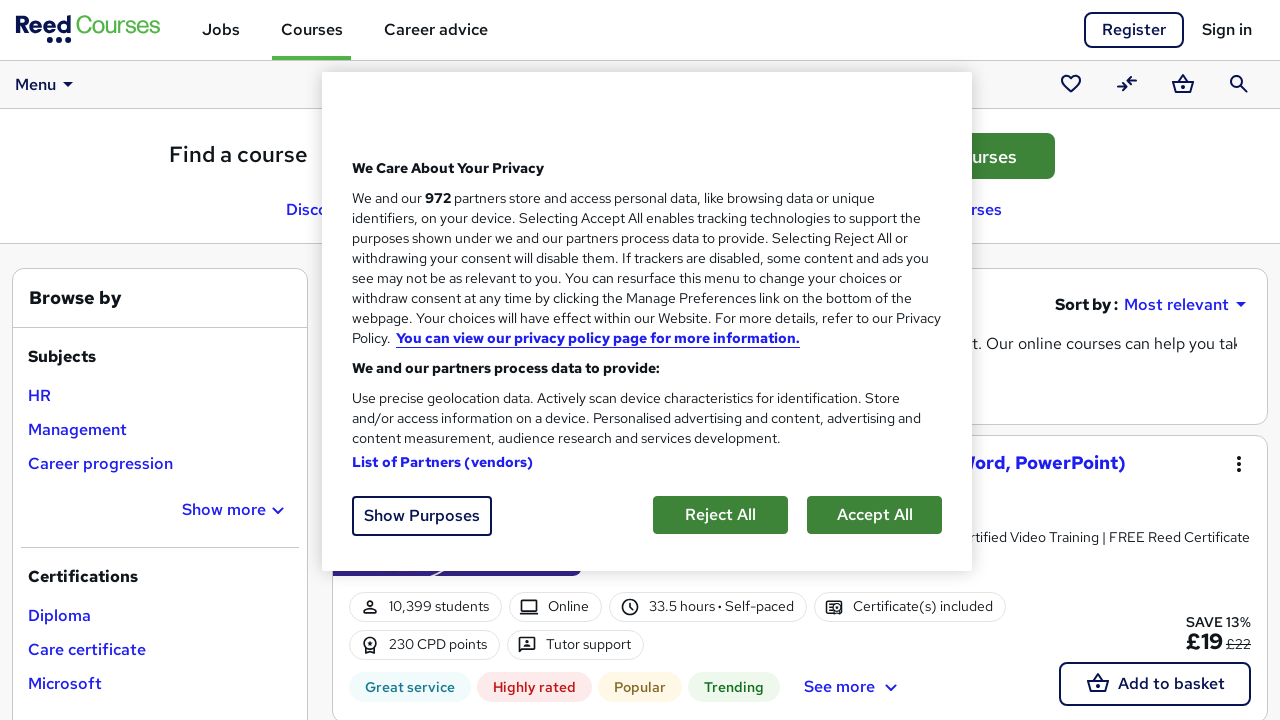

Page DOM content loaded
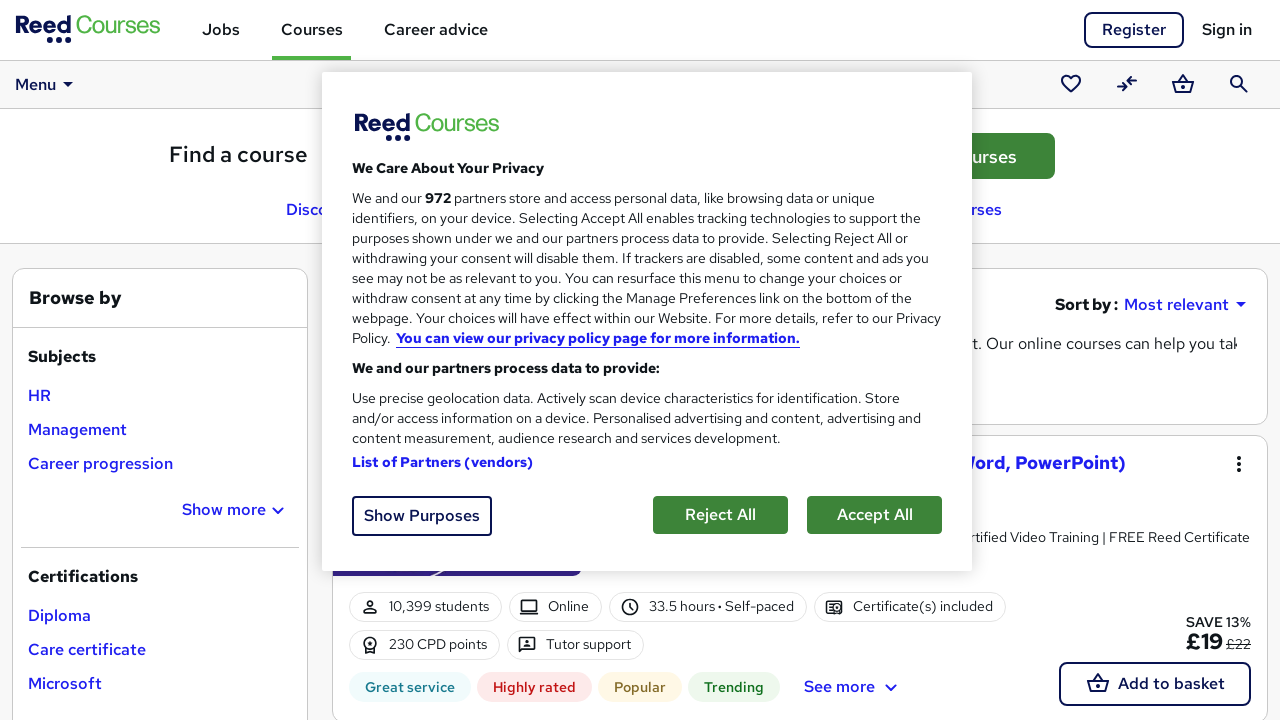

Browser window maximized
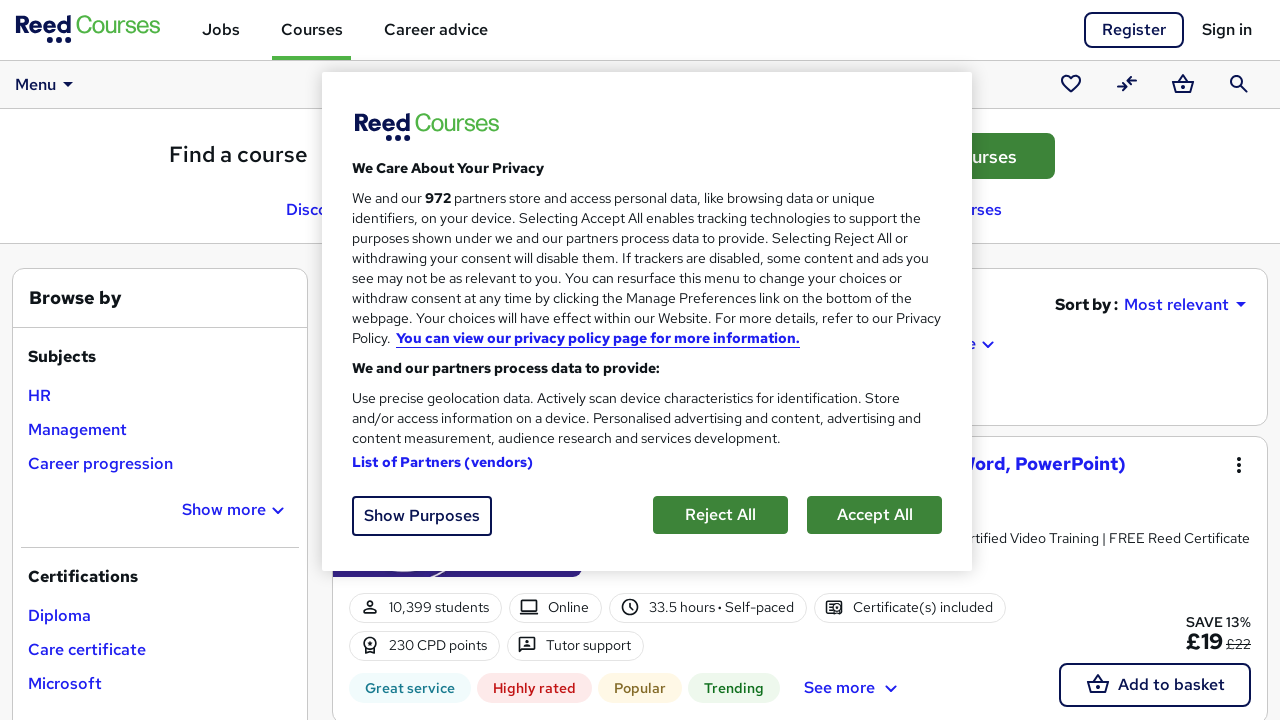

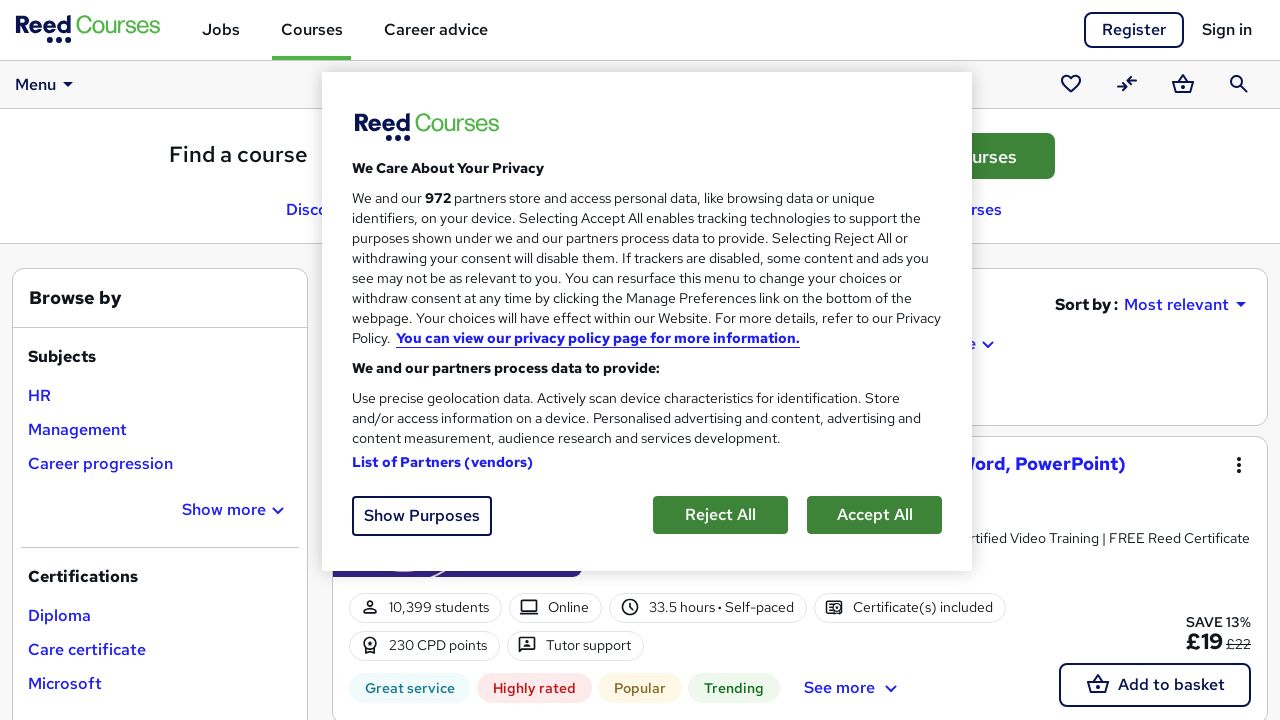